Tests JavaScript prompt alert handling by triggering a prompt, entering text, and accepting it

Starting URL: https://the-internet.herokuapp.com/javascript_alerts

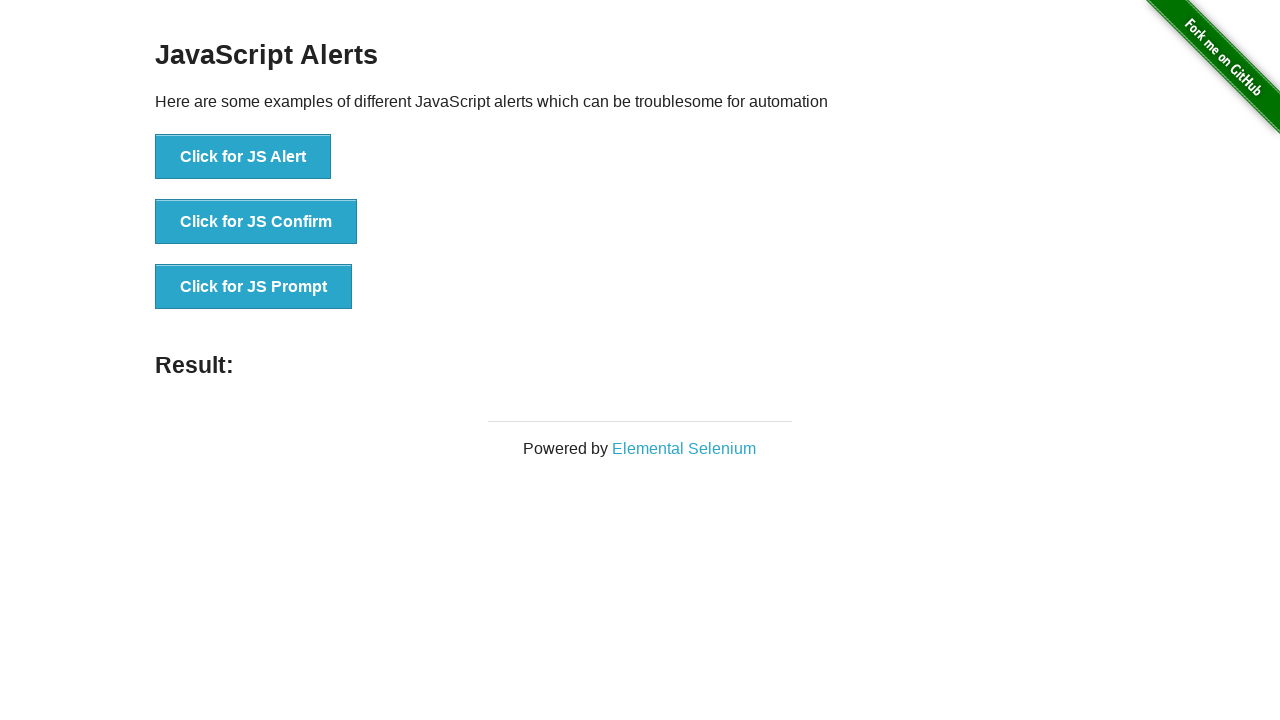

Clicked 'Click for JS Prompt' button to trigger JavaScript prompt alert at (254, 287) on xpath=//button[normalize-space()='Click for JS Prompt']
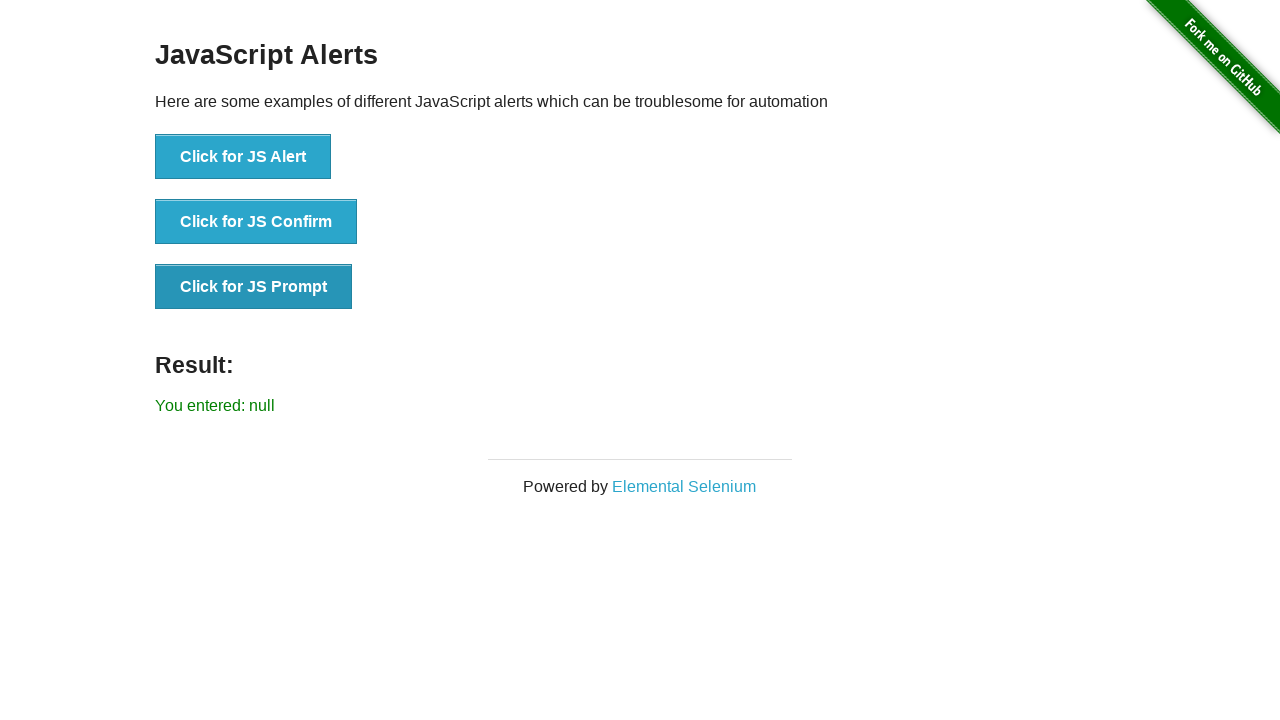

Set up dialog handler to accept prompt with text 'Hello Guys'
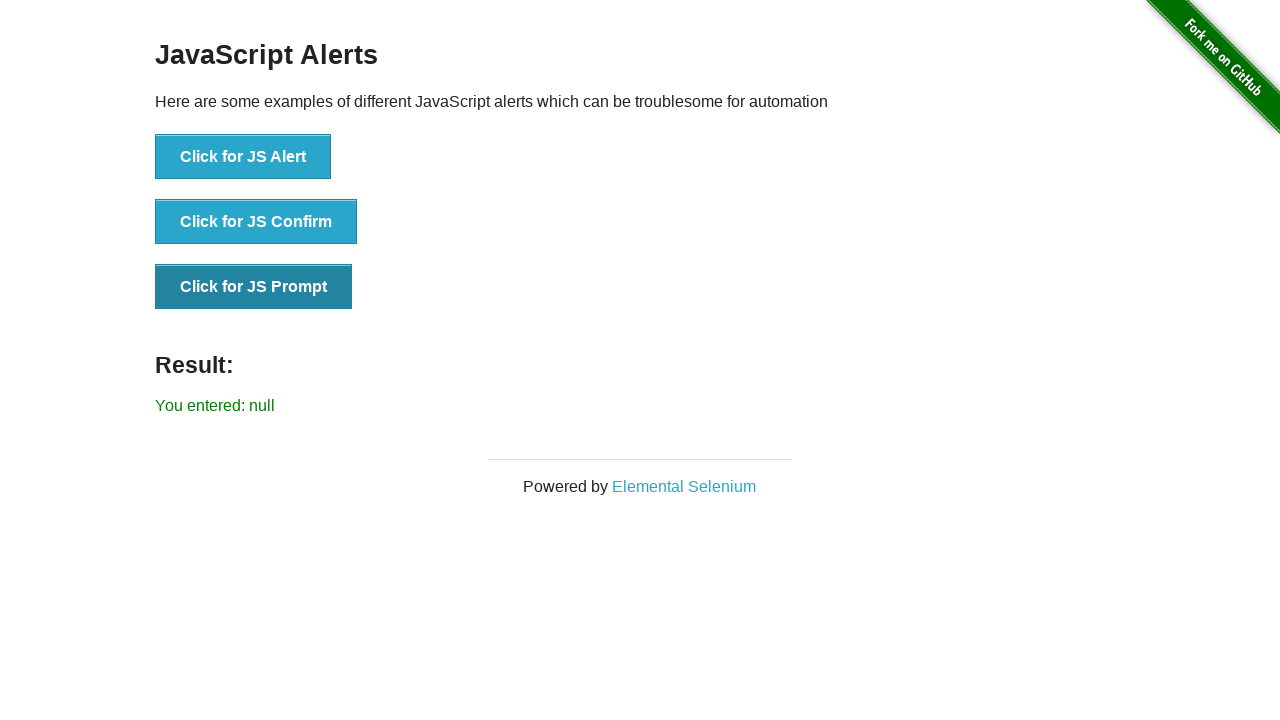

Clicked 'Click for JS Prompt' button again to trigger prompt with handler active at (254, 287) on xpath=//button[normalize-space()='Click for JS Prompt']
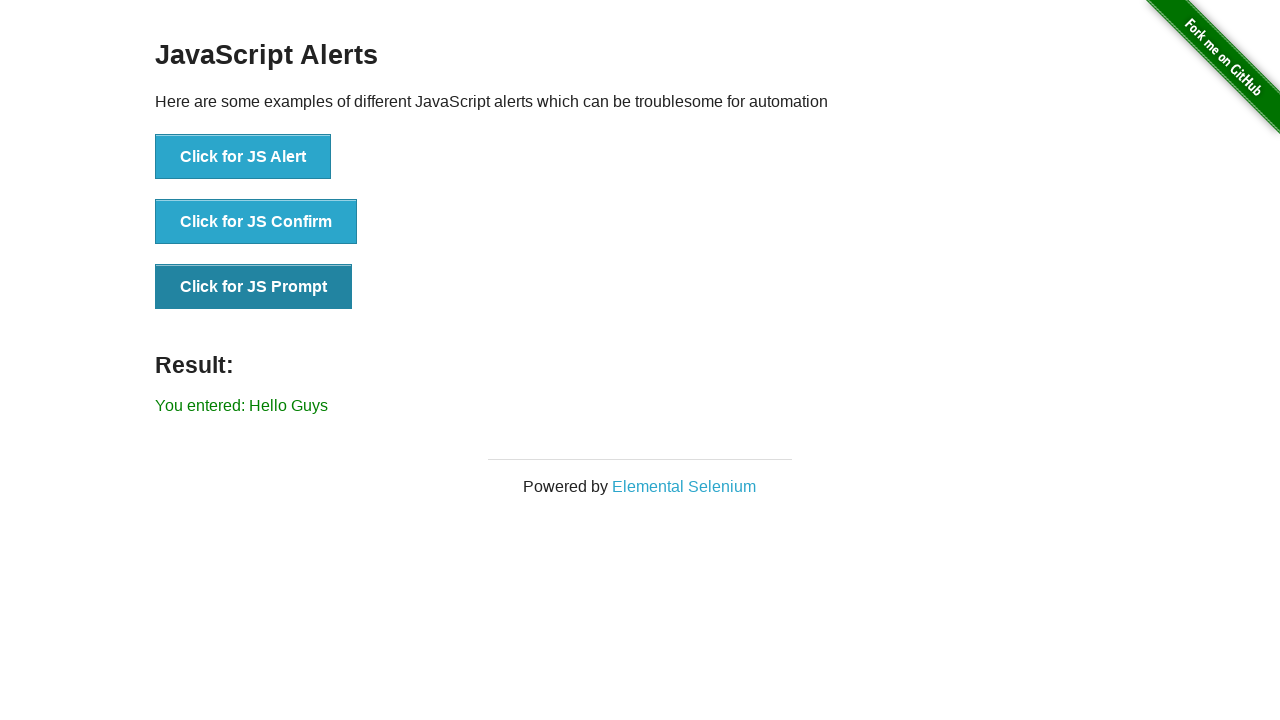

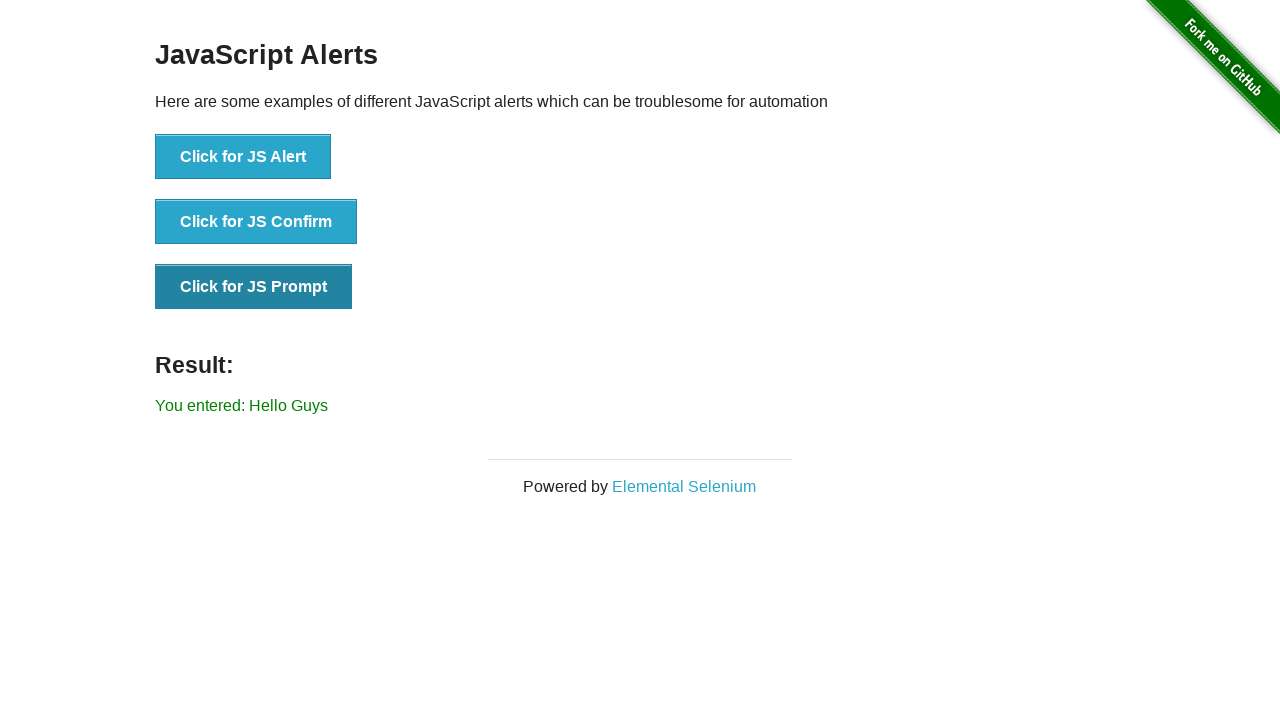